Tests dropdown/select functionality on a registration demo page by selecting an option from a multi-select dropdown element

Starting URL: https://demo.automationtesting.in/Register.html

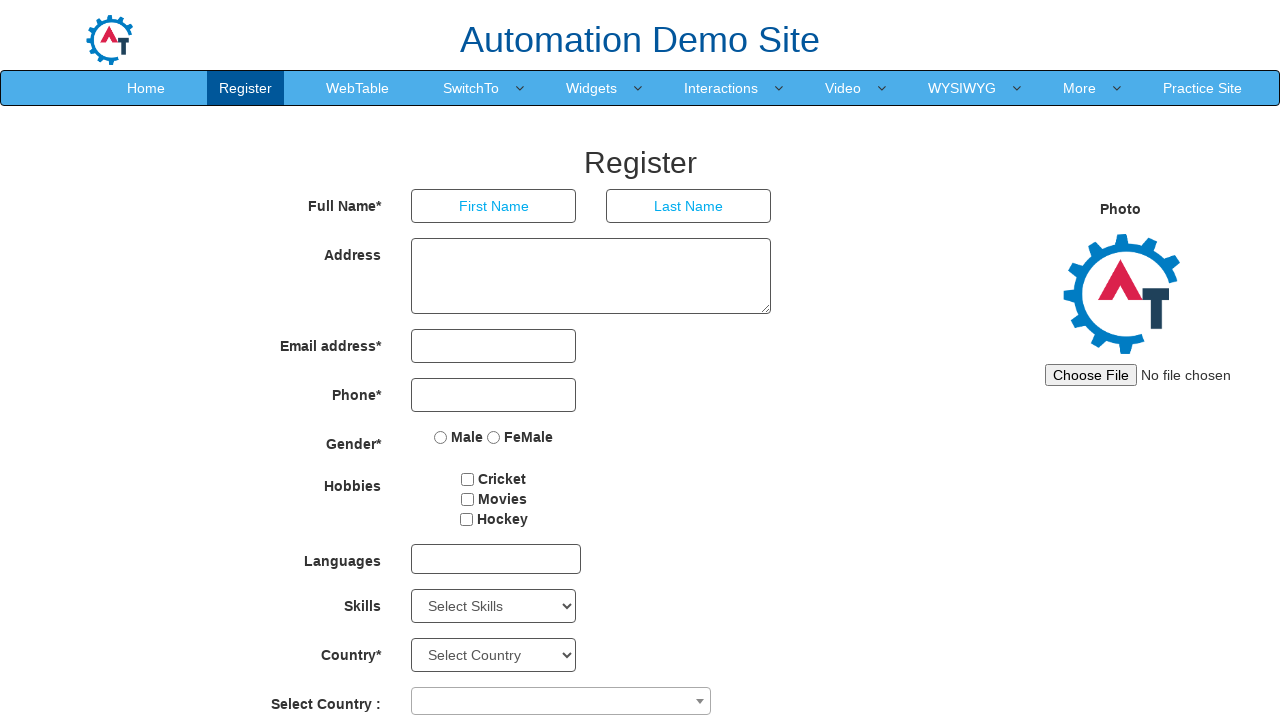

Clicked on multi-select dropdown to open it at (496, 559) on xpath=//div[@id='msdd']
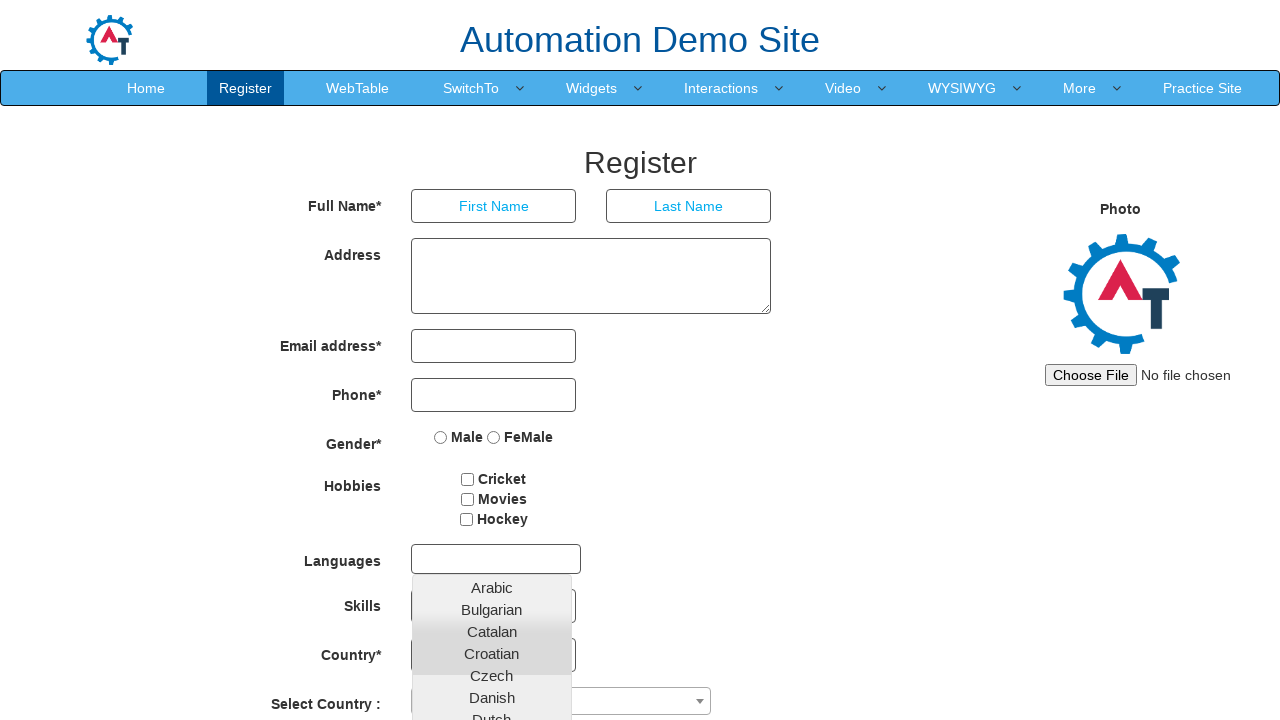

Waited for dropdown options to appear
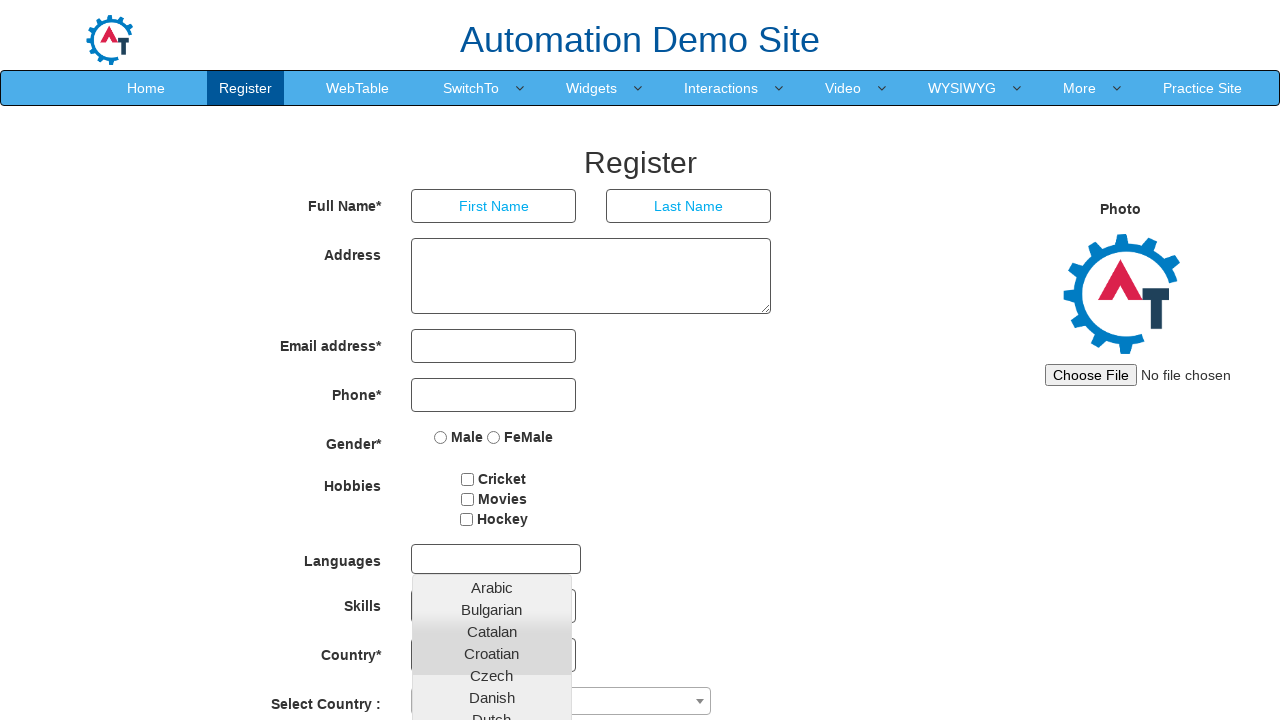

Located all dropdown option elements
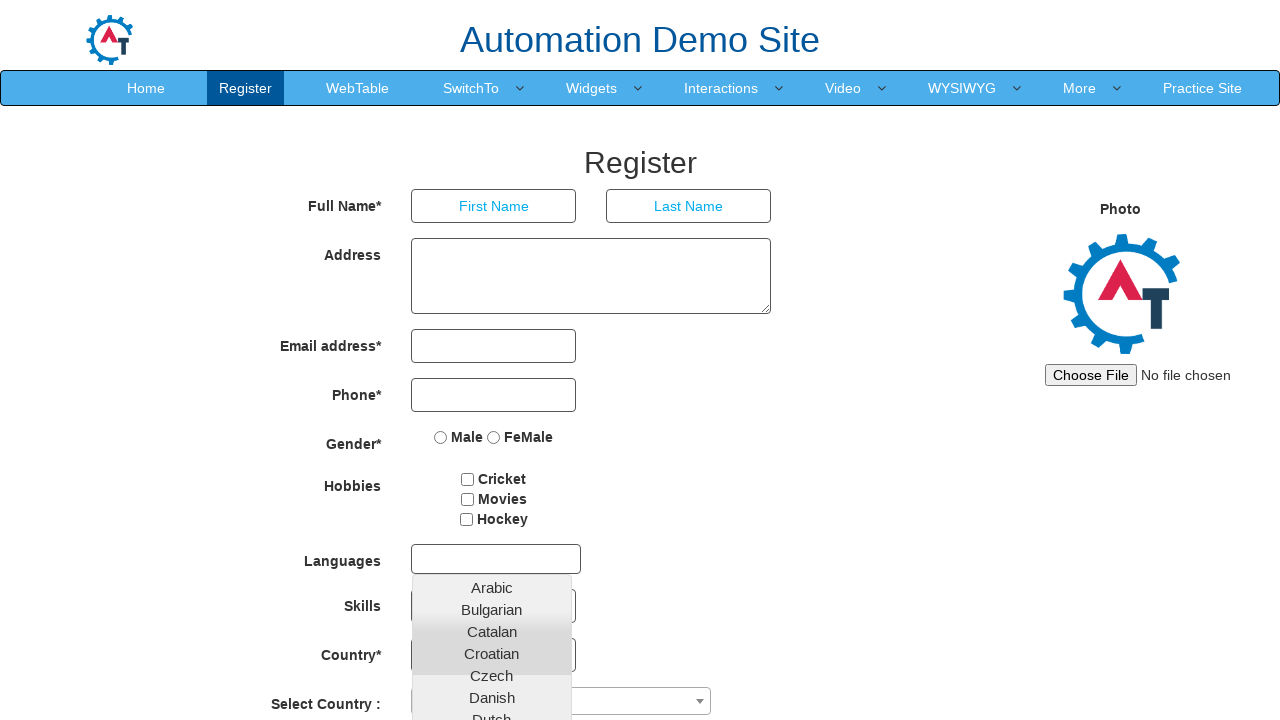

Selected third option from multi-select dropdown at (492, 632) on .ui-autocomplete li >> nth=2
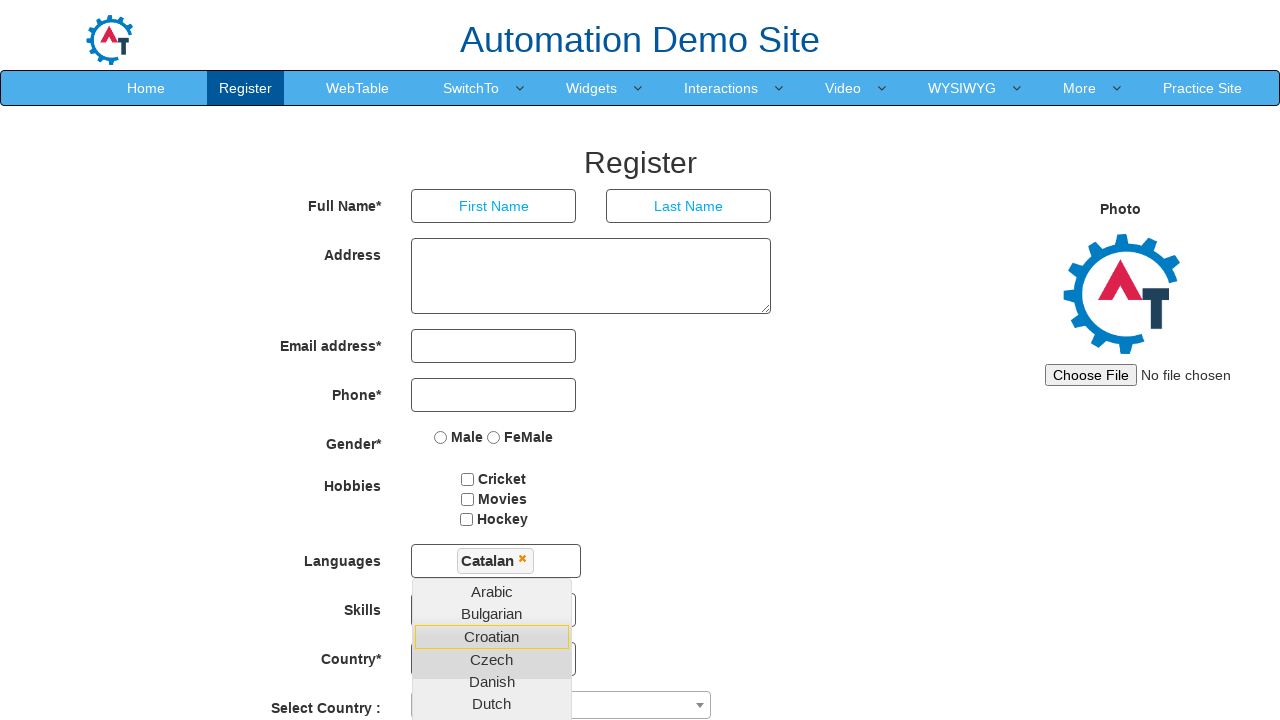

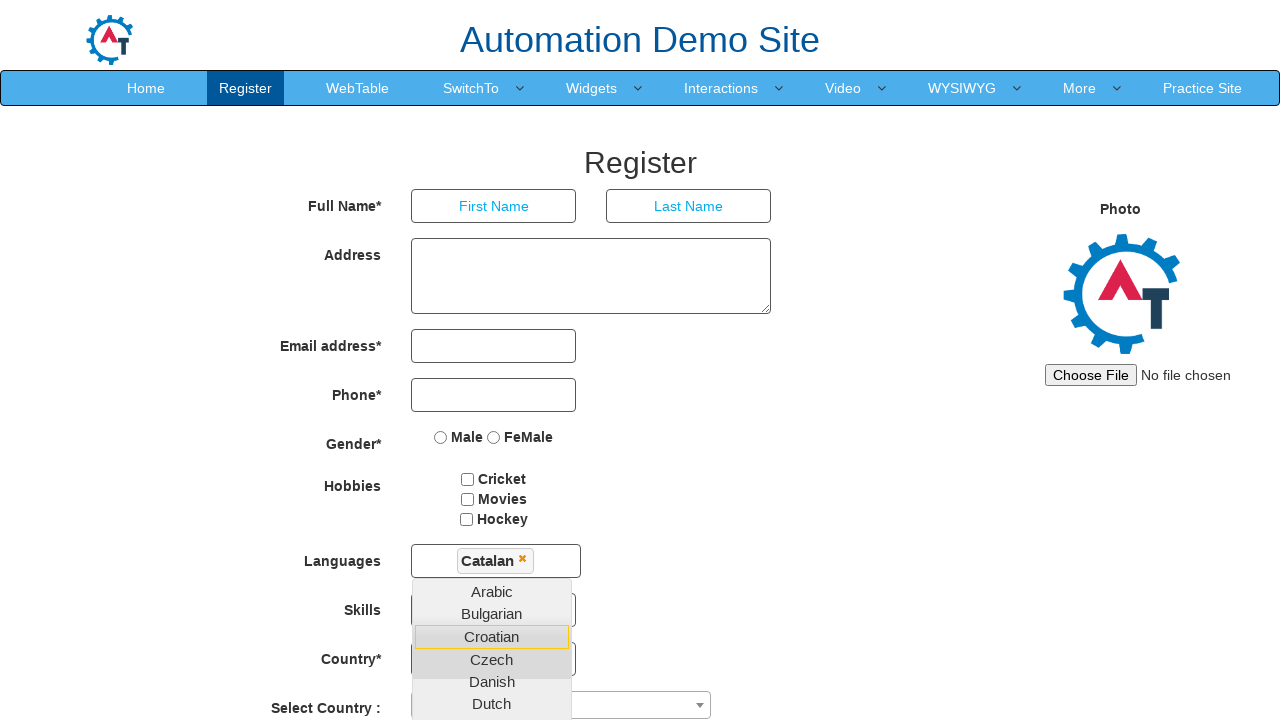